Tests a practice form on Rahul Shetty Academy by filling in email, password, and name fields, then submitting the form.

Starting URL: https://rahulshettyacademy.com/angularpractice/

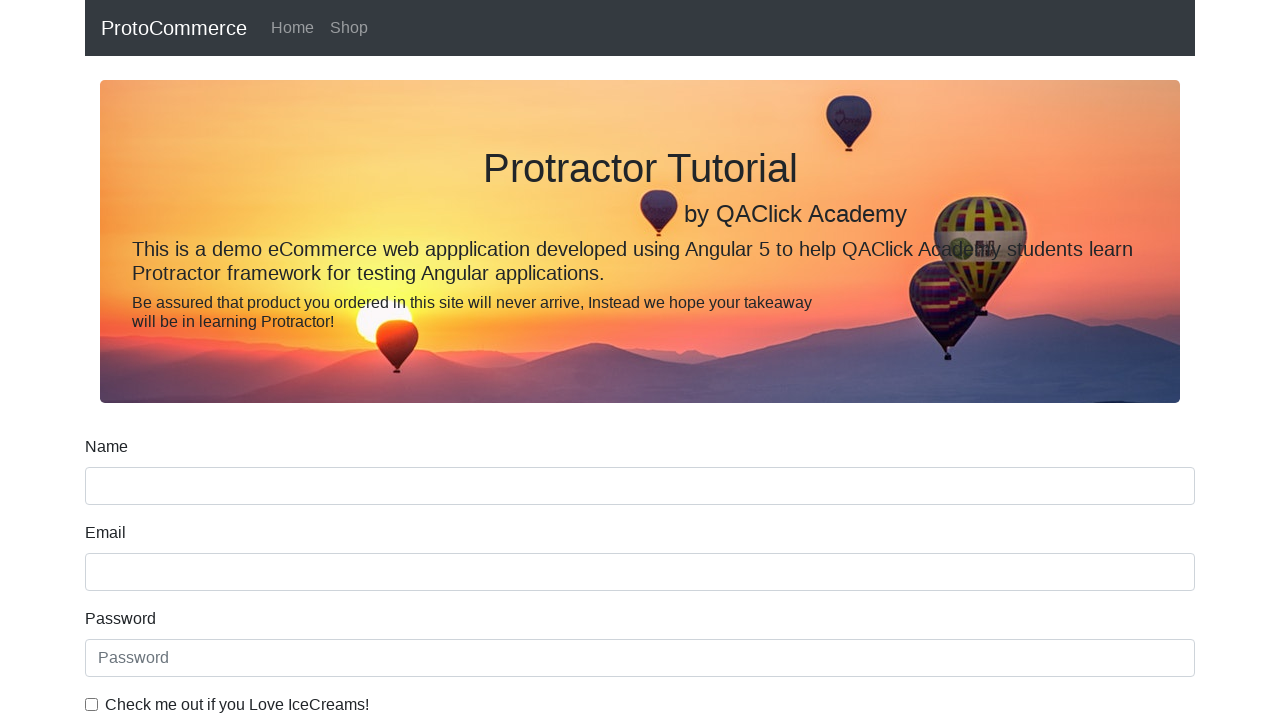

Filled email field with 'testuser2024@example.com' on input[name='email']
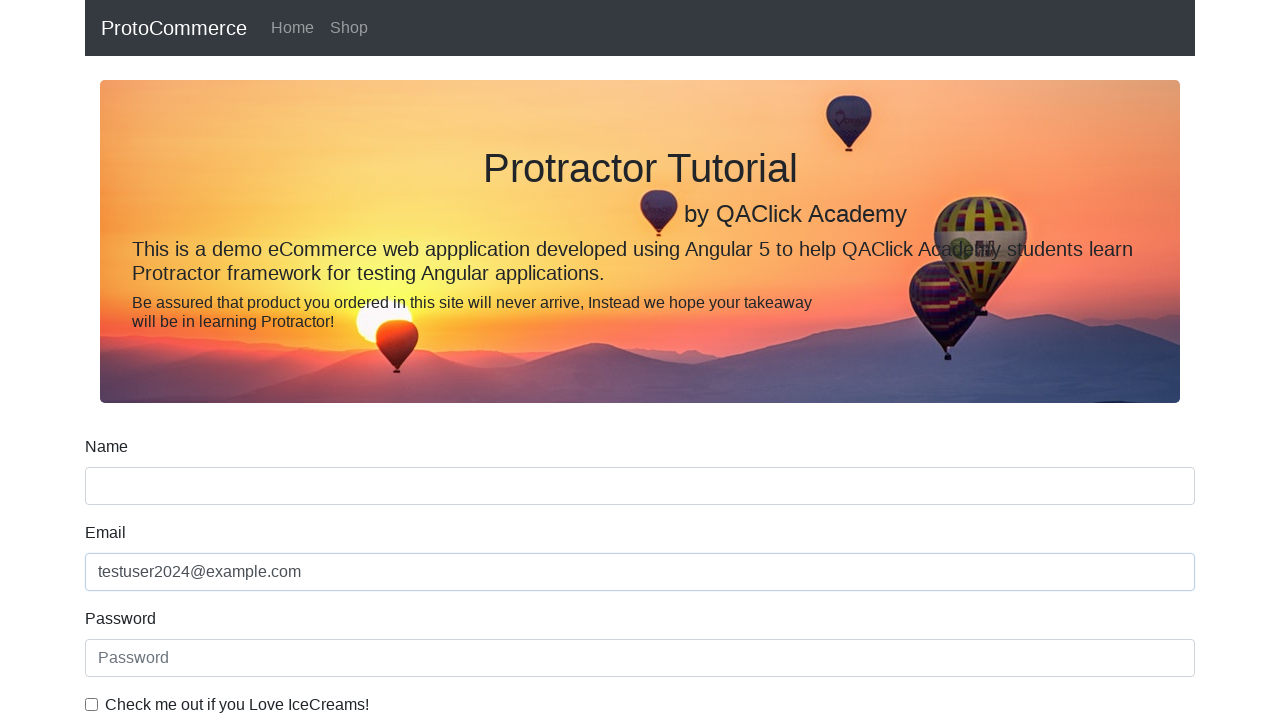

Filled password field with 'SecurePass789' on #exampleInputPassword1
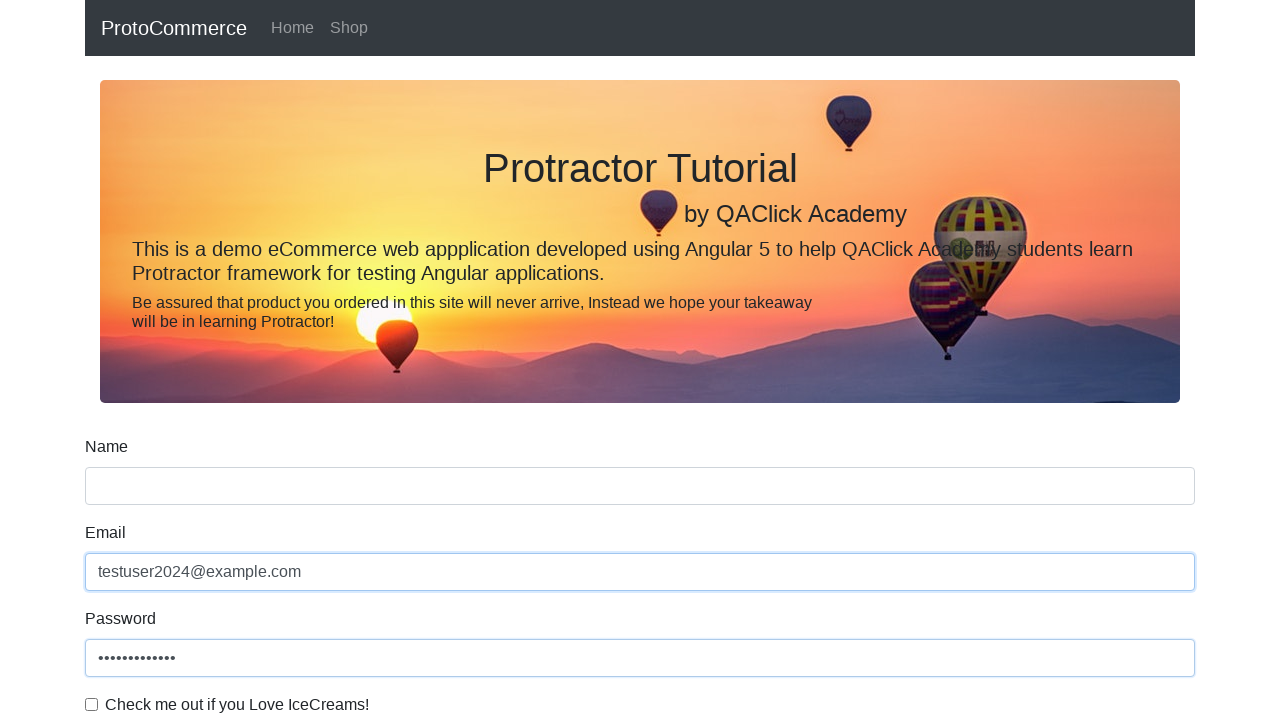

Filled name field with 'John Doe' on input[name='name']
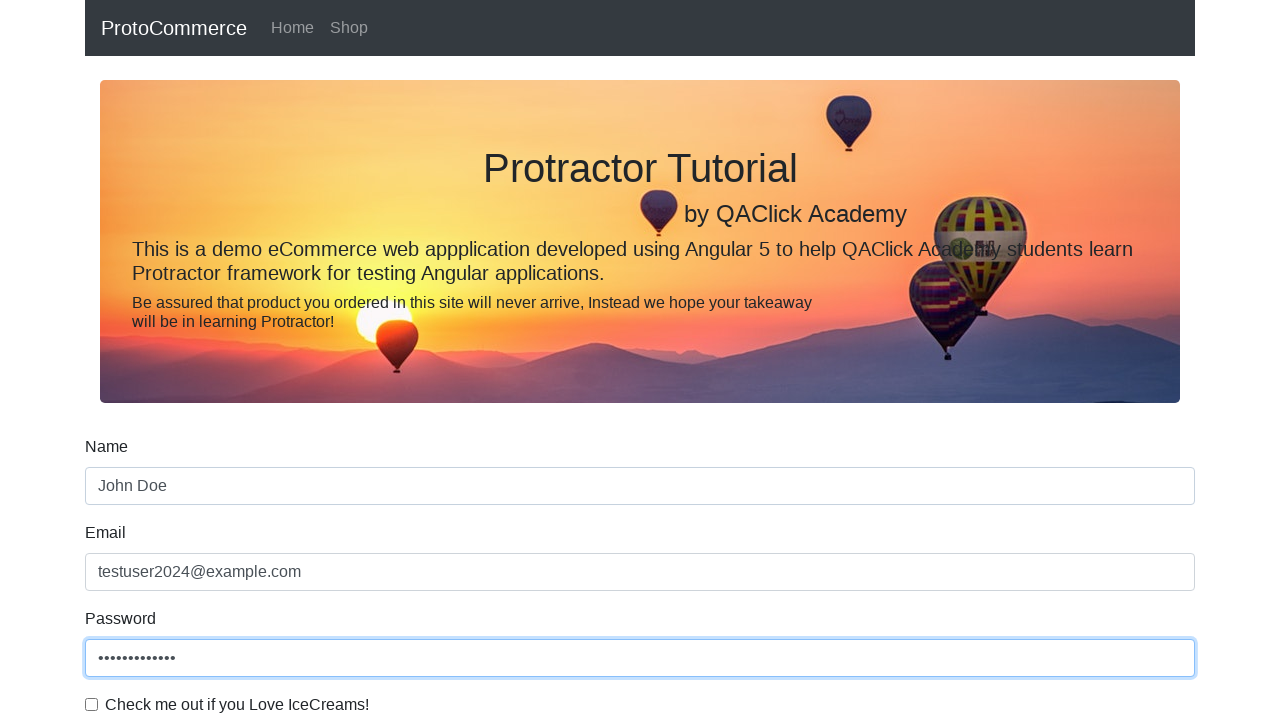

Clicked submit button to submit the form at (123, 491) on input[type='submit']
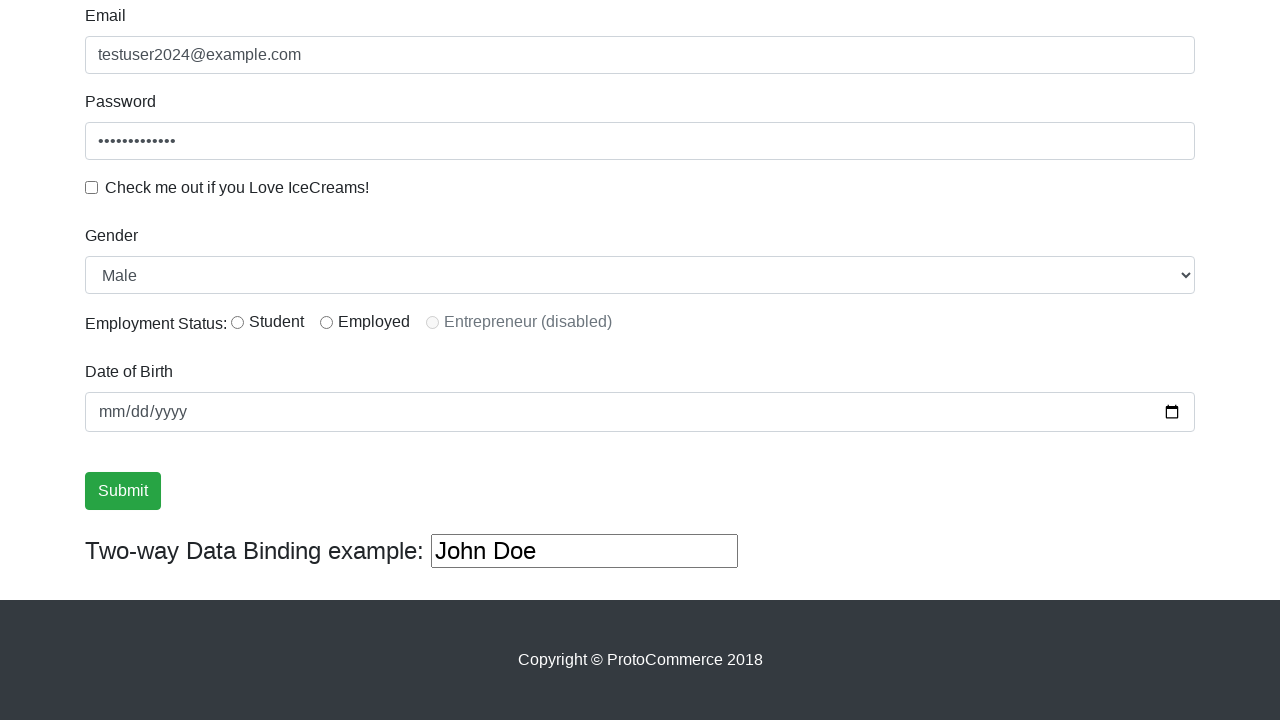

Form submission successful - success alert appeared
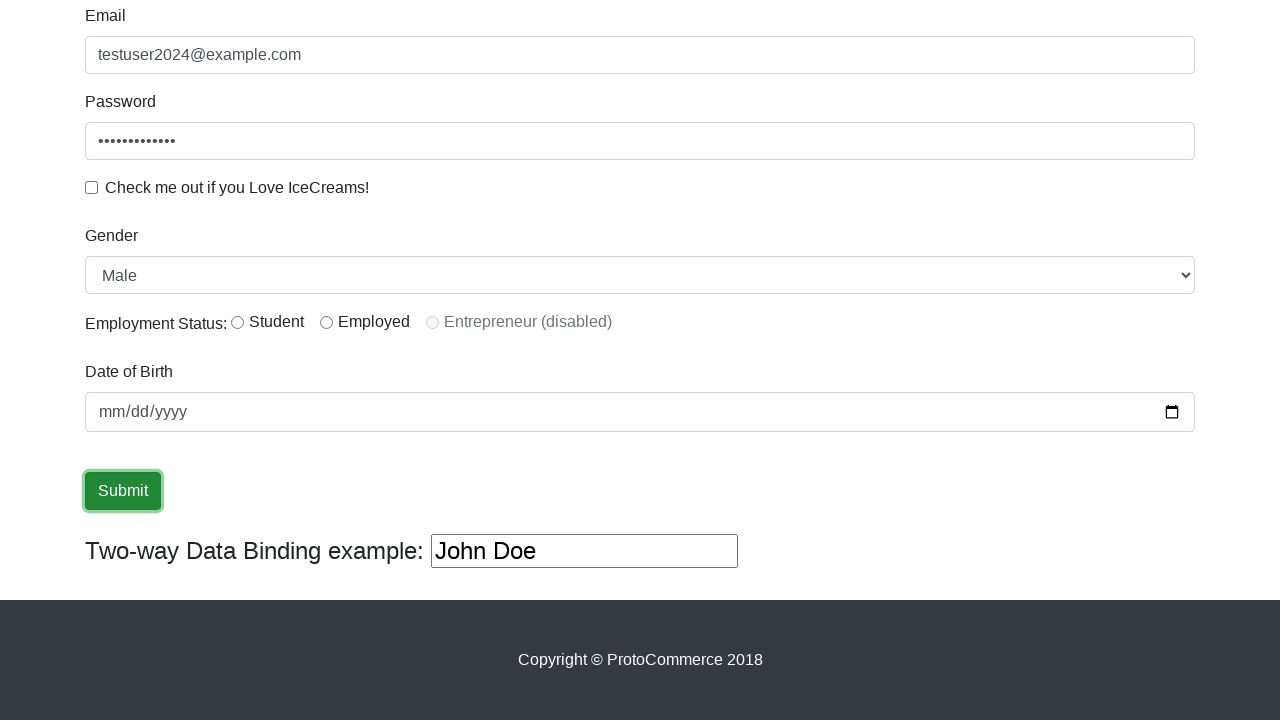

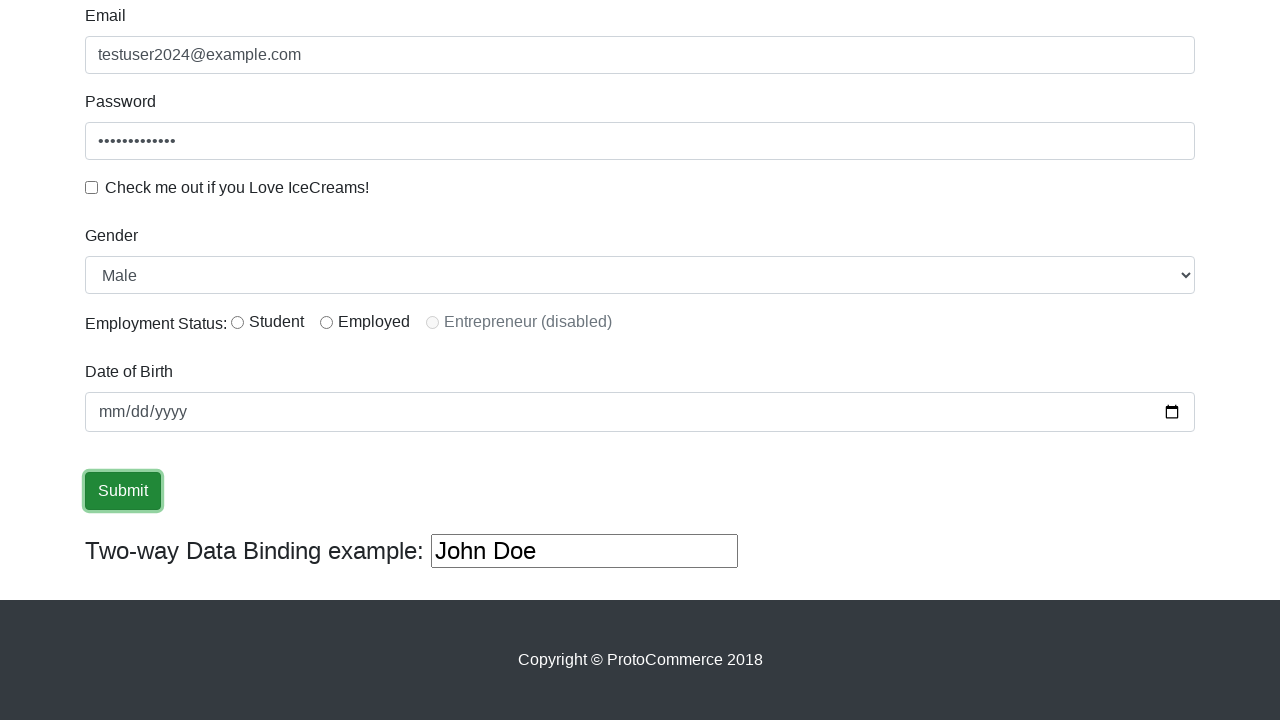